Fills out a dummy ticket form for visa application by selecting a product, choosing reason for dummy ticket, selecting country and state from dropdowns

Starting URL: https://www.dummyticket.com/dummy-ticket-for-visa-application/

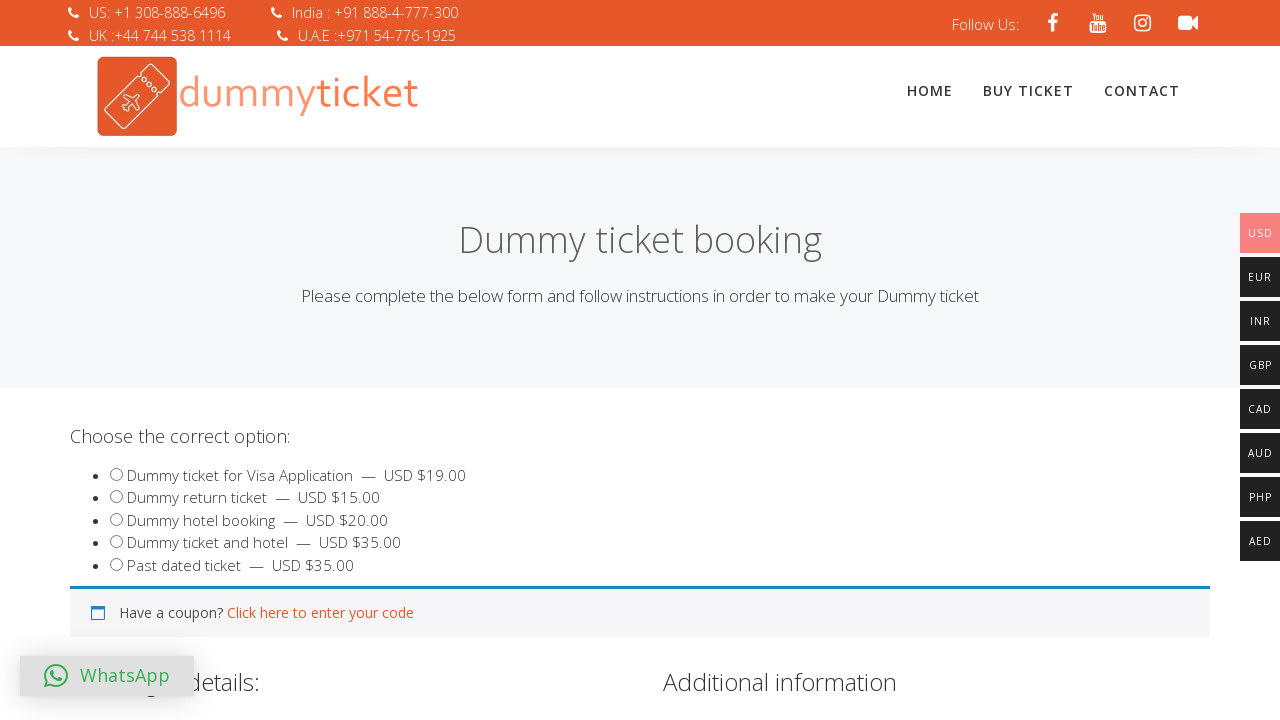

Clicked on product selection for dummy ticket at (116, 564) on #product_7441
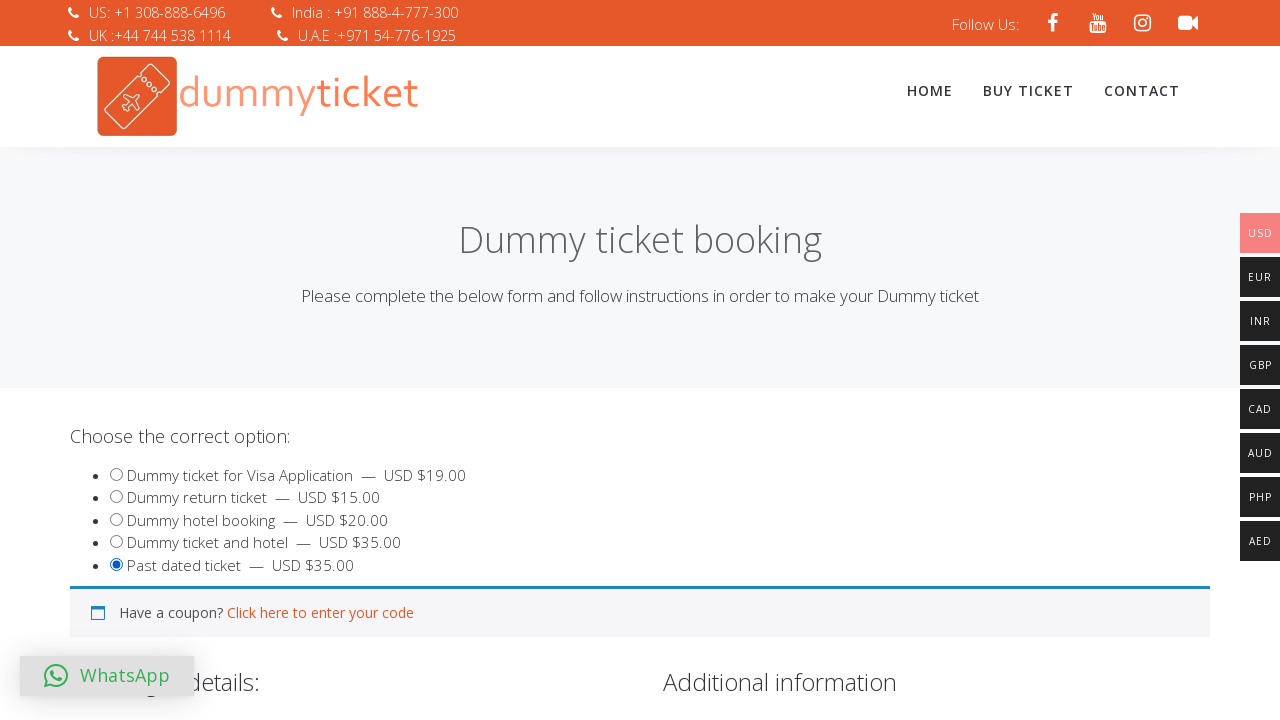

Selected reason for dummy ticket from dropdown on select#reasondummy
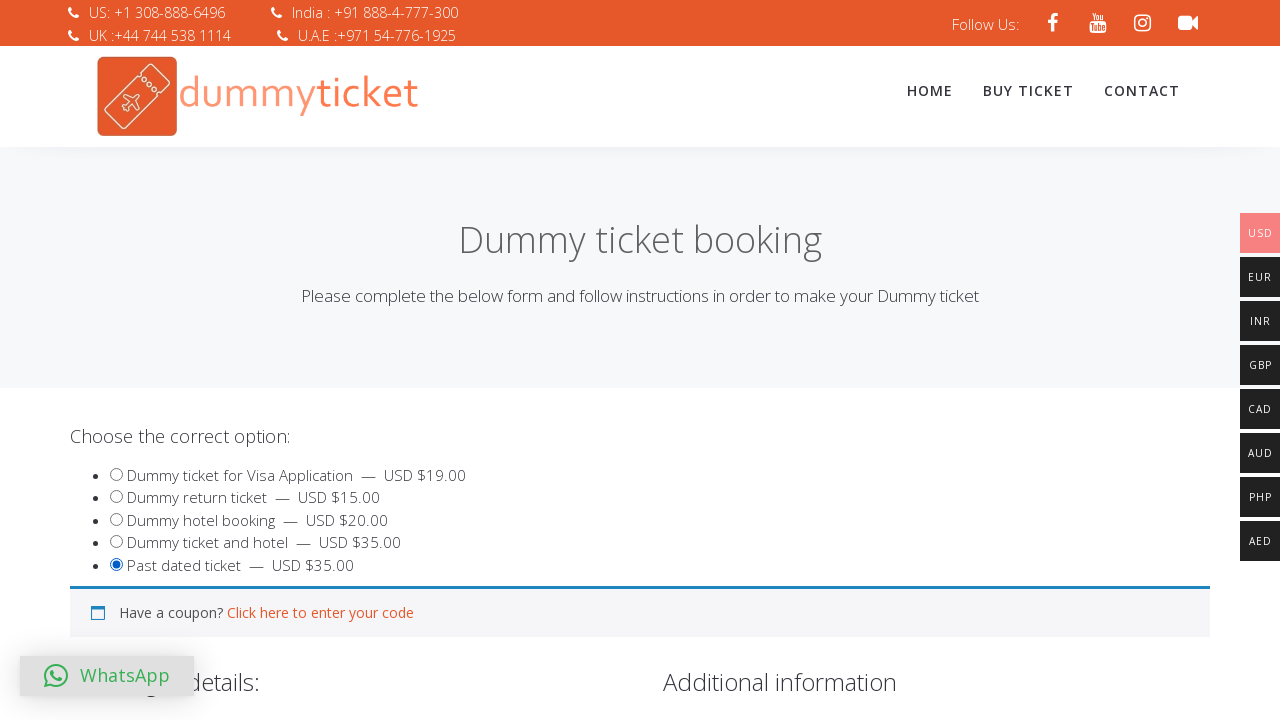

Selected Angola from billing country dropdown on select[name='billing_country']
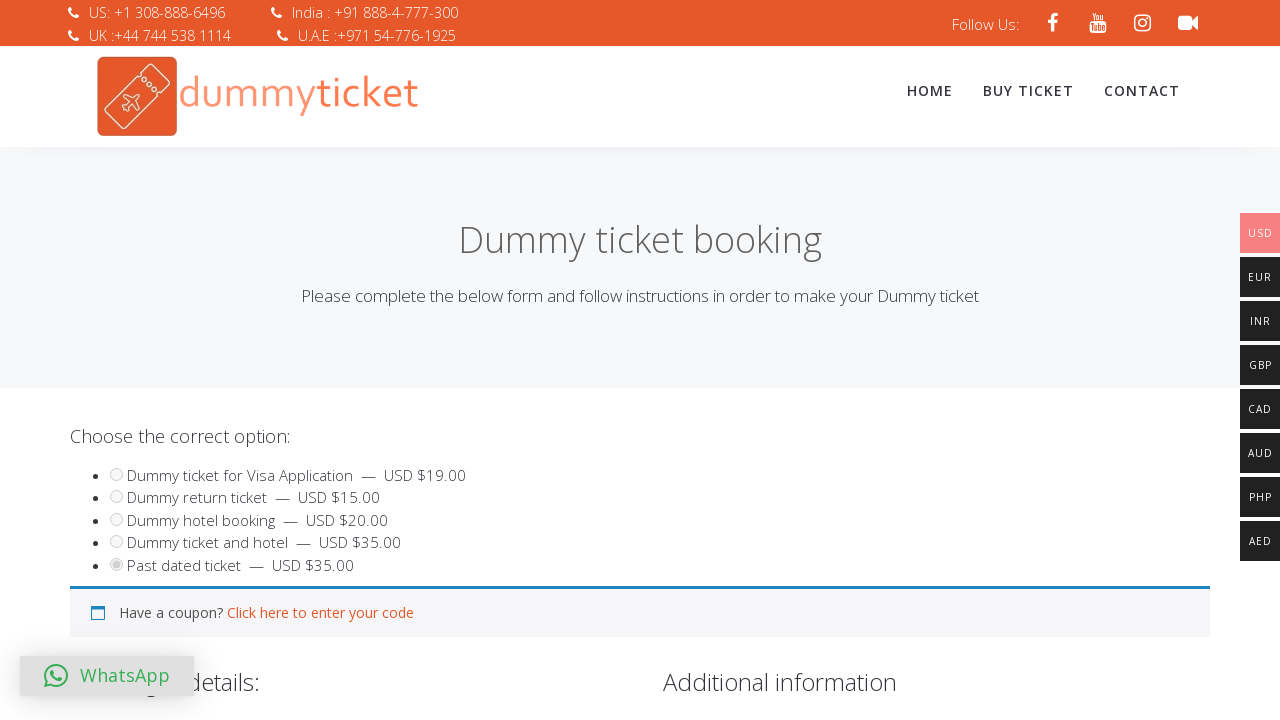

Waited for state dropdown options to be populated
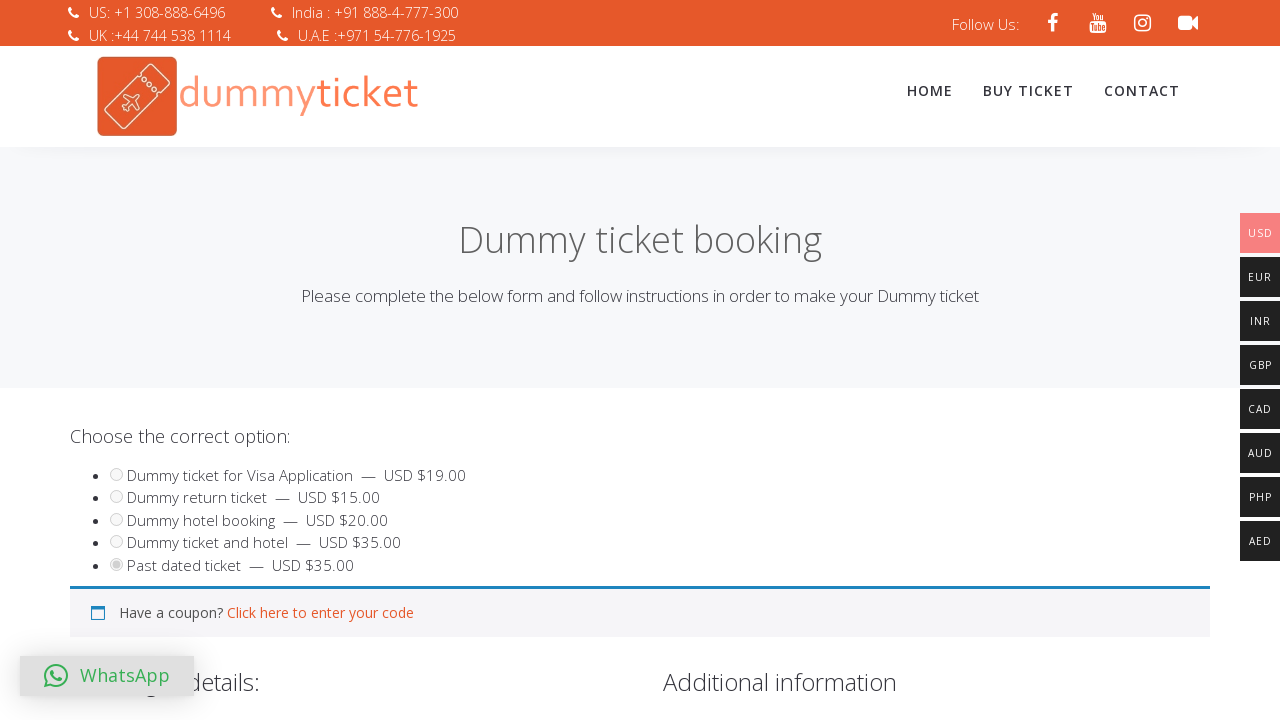

Selected Benguela from billing state dropdown on select#billing_state
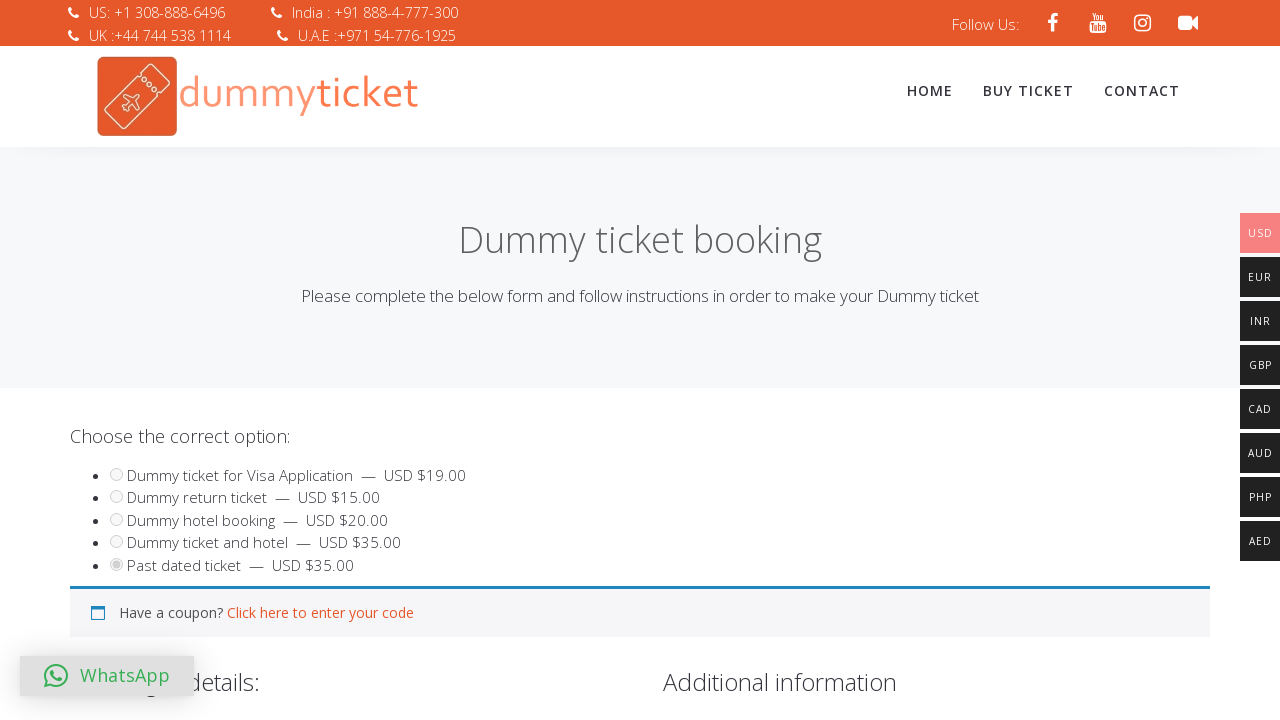

Captured final screenshot of completed visa application form
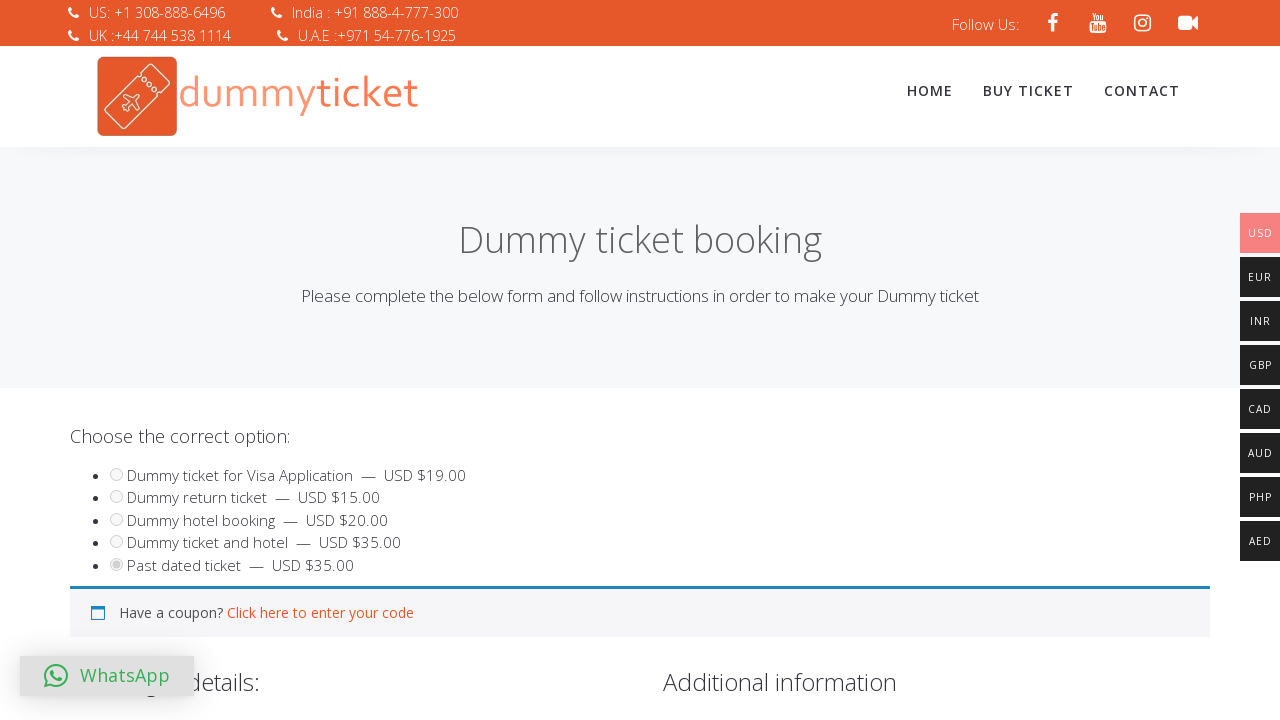

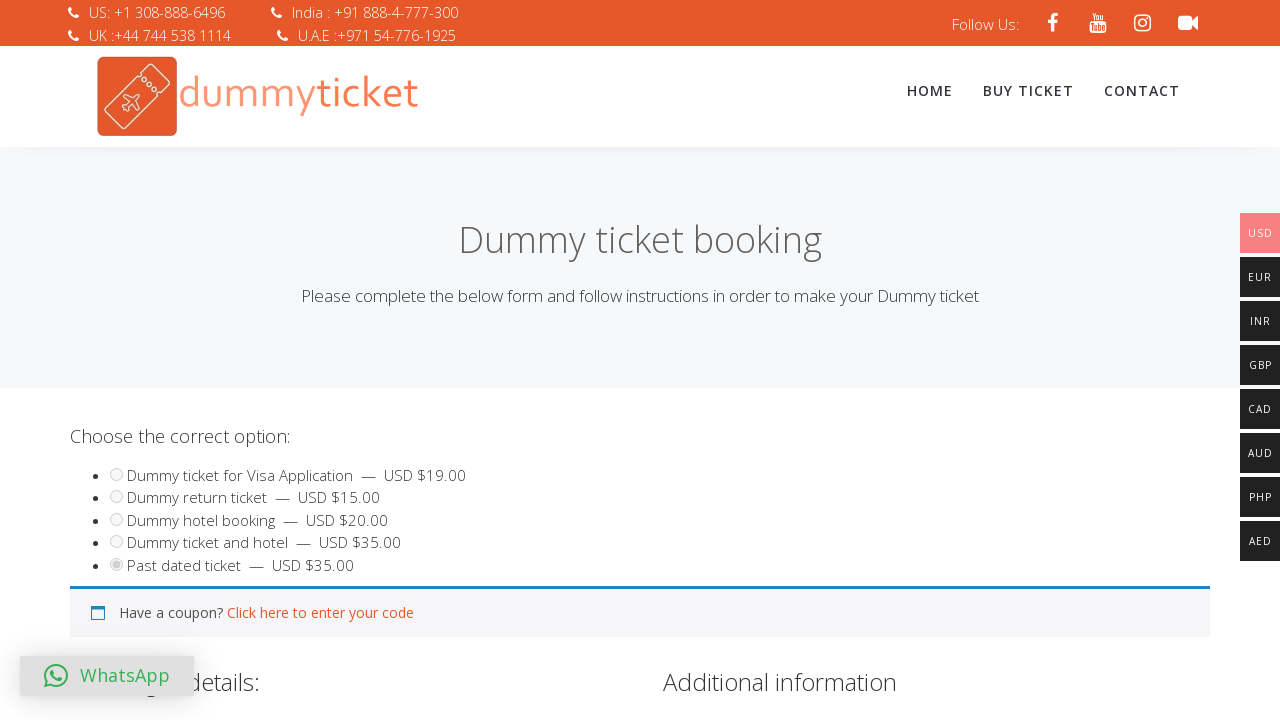